Tests page refresh functionality using multiple methods

Starting URL: https://opensource-demo.orangehrmlive.com/

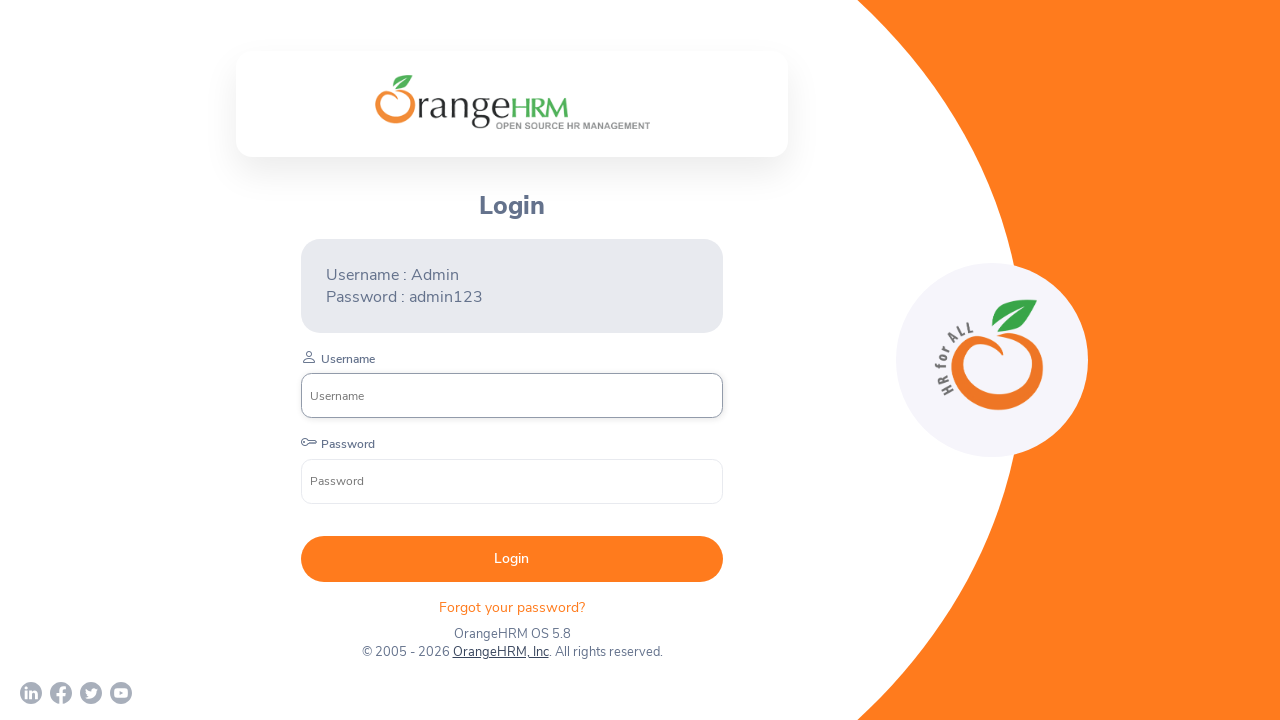

Reloaded page using page.reload()
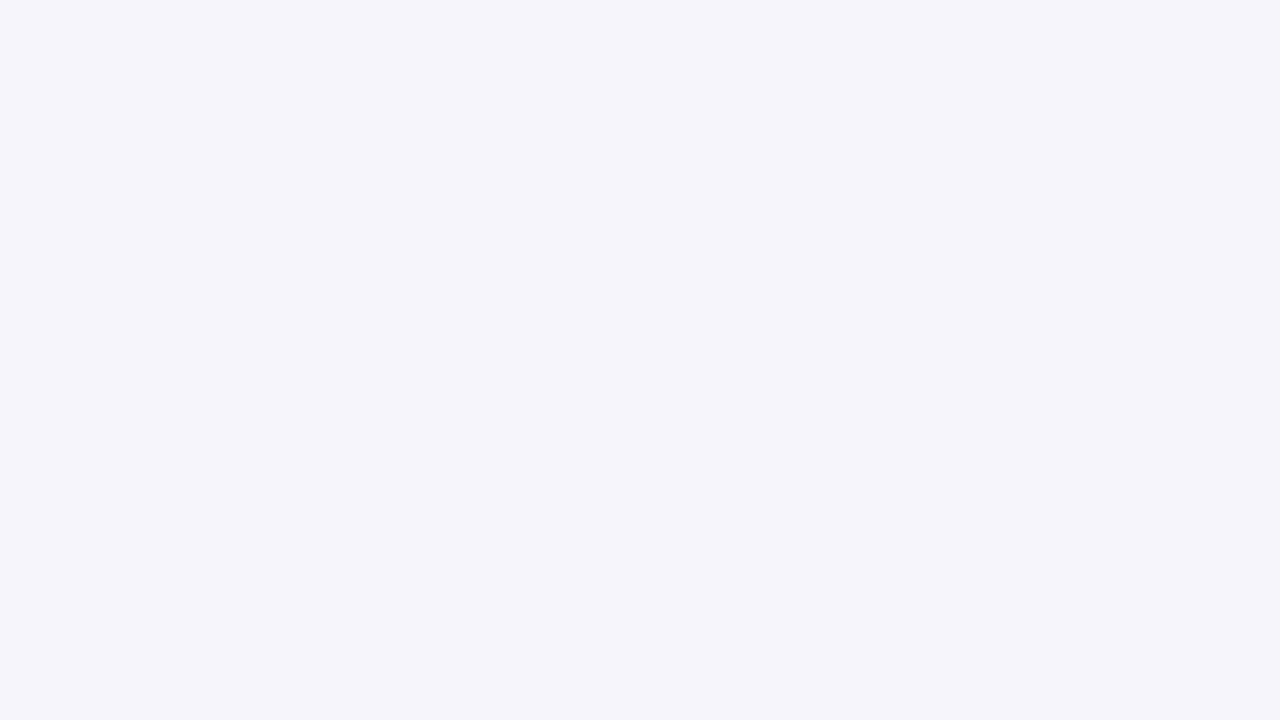

Captured current URL for alternative refresh method
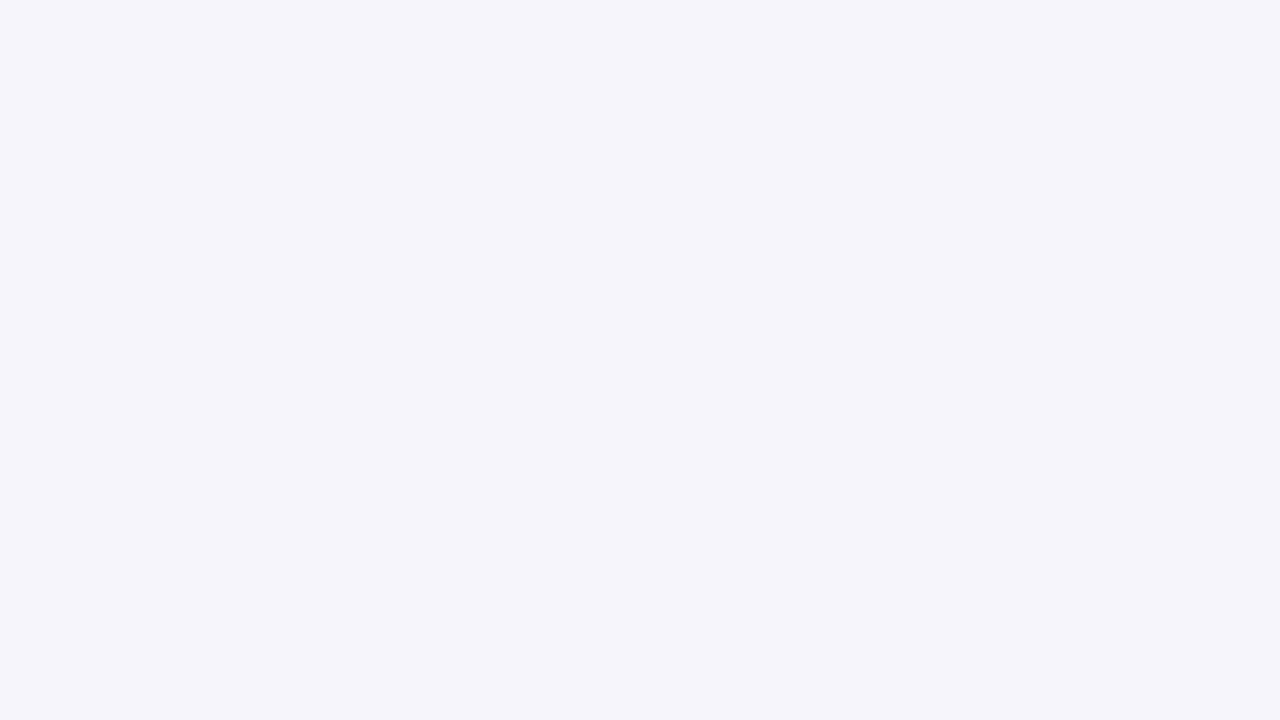

Refreshed page by navigating to current URL
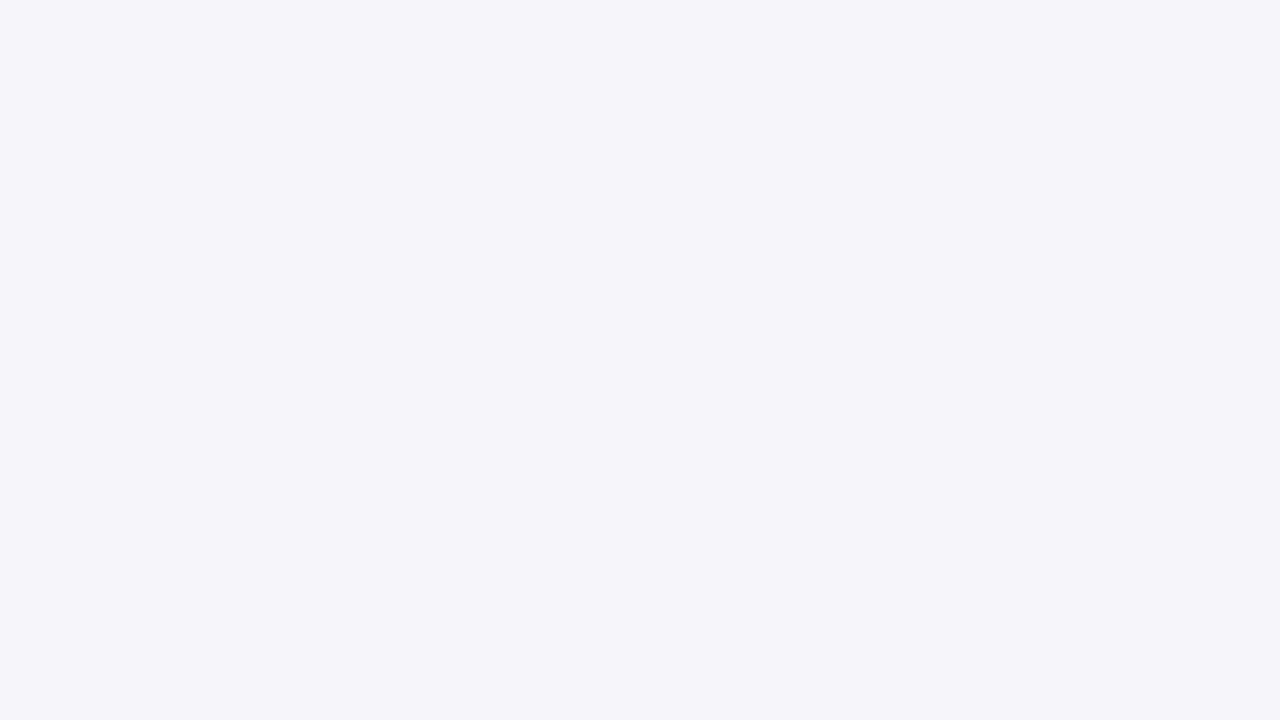

Refreshed page using goto with page.url
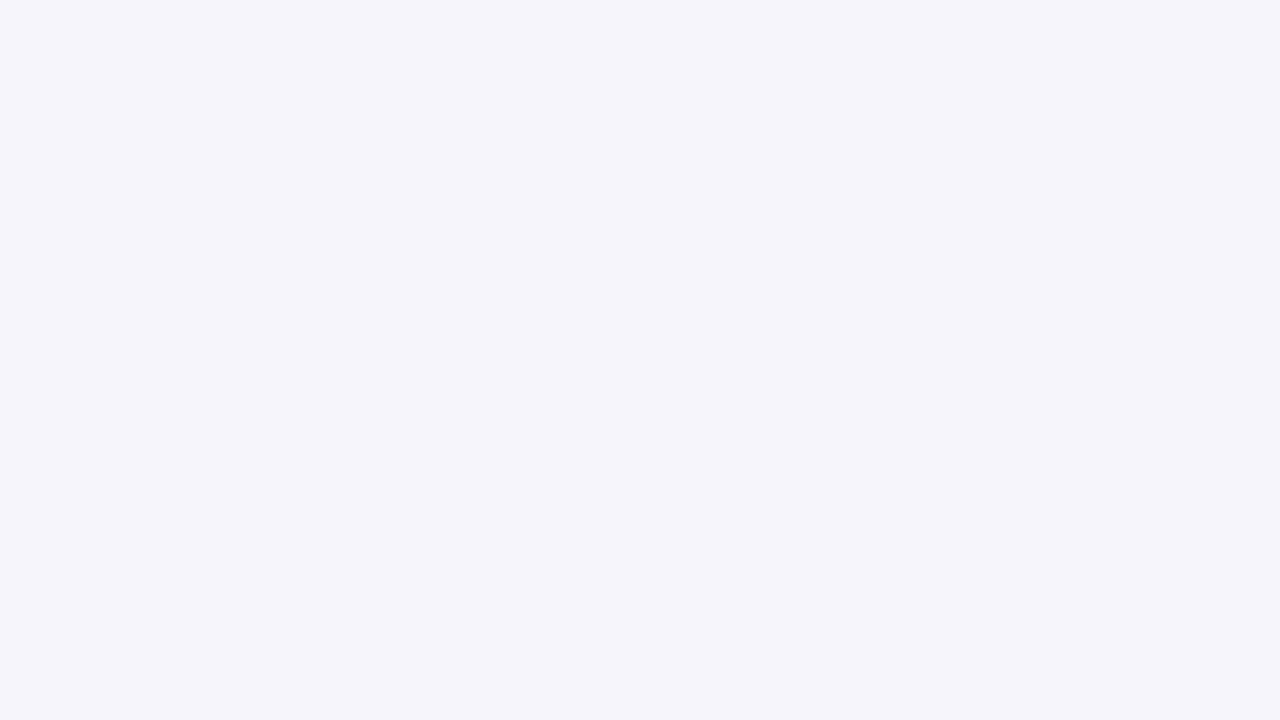

Pressed Shift key on body element on body
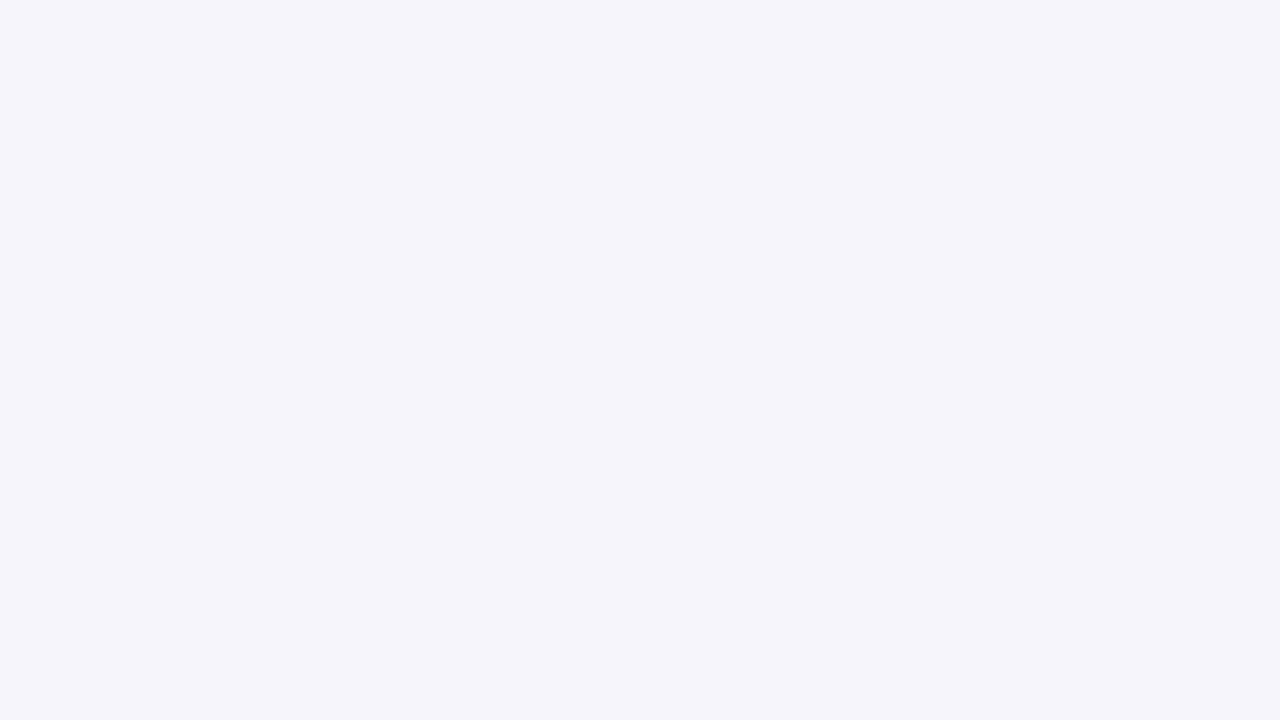

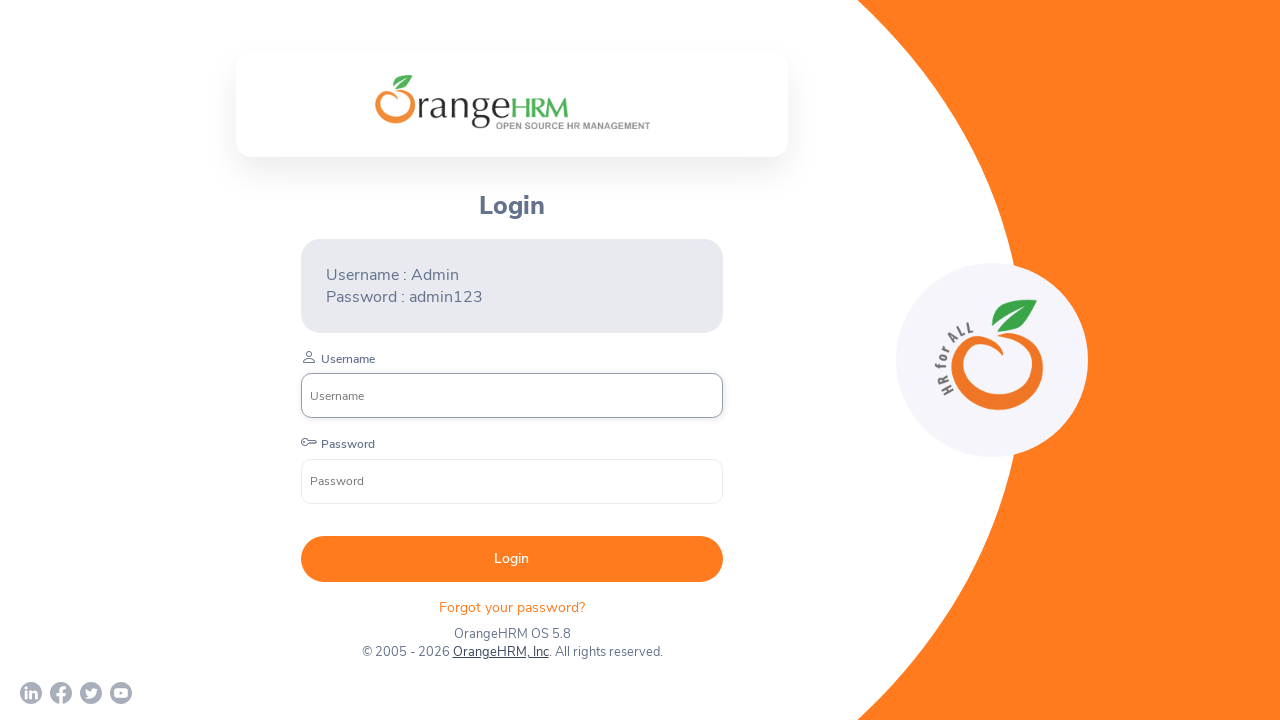